Opens a link in a new window using Shift+Click keyboard combination

Starting URL: https://the-internet.herokuapp.com/

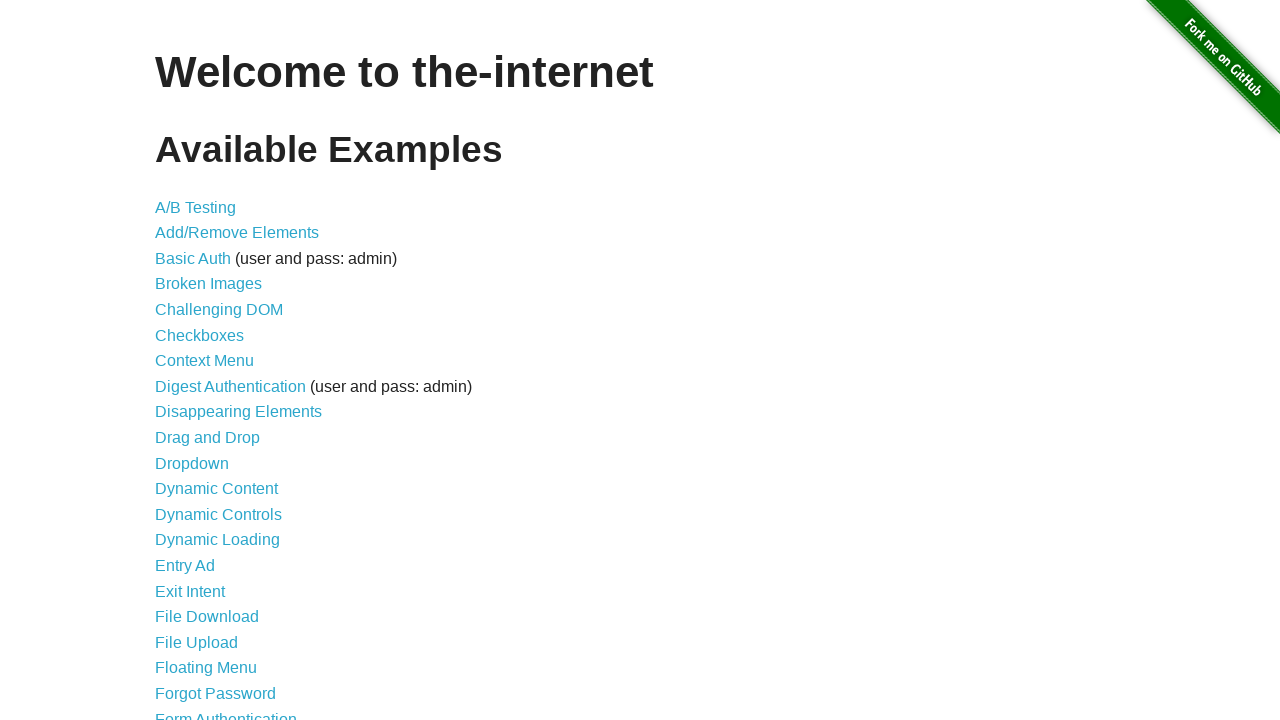

Located A/B Testing link element
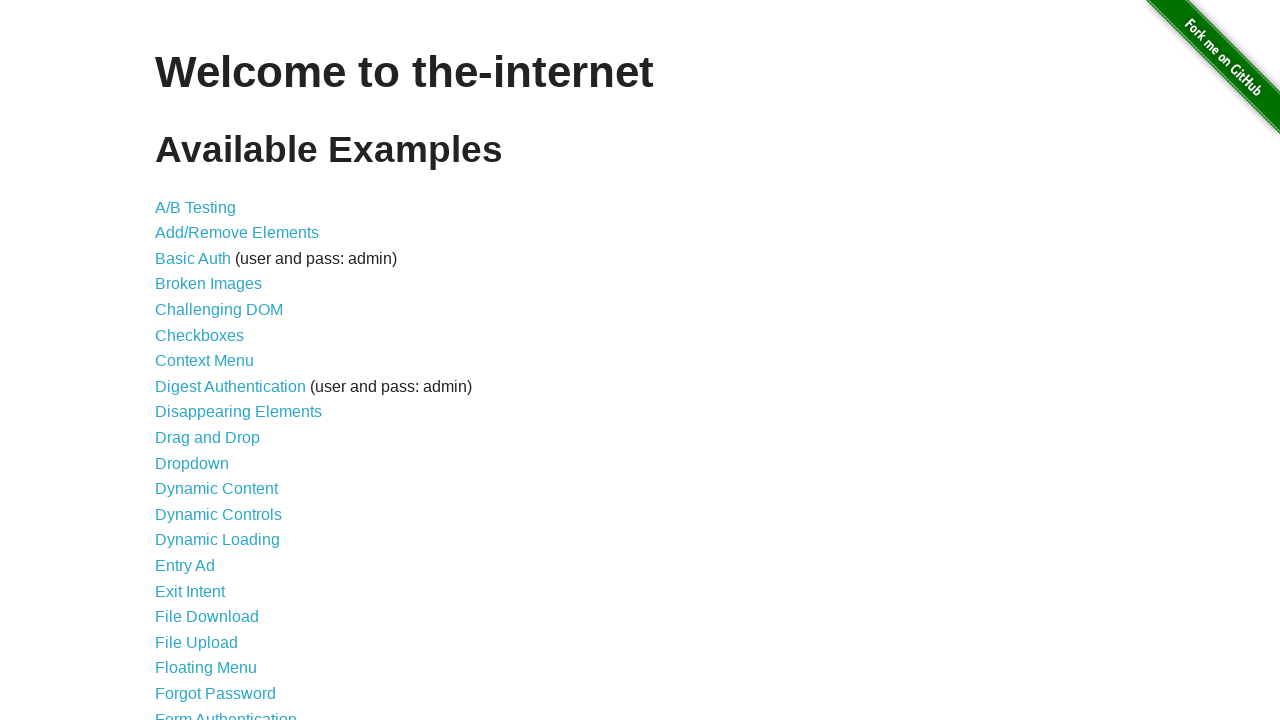

Opened A/B Testing link in new window using Shift+Click at (196, 207) on a[href='/abtest']
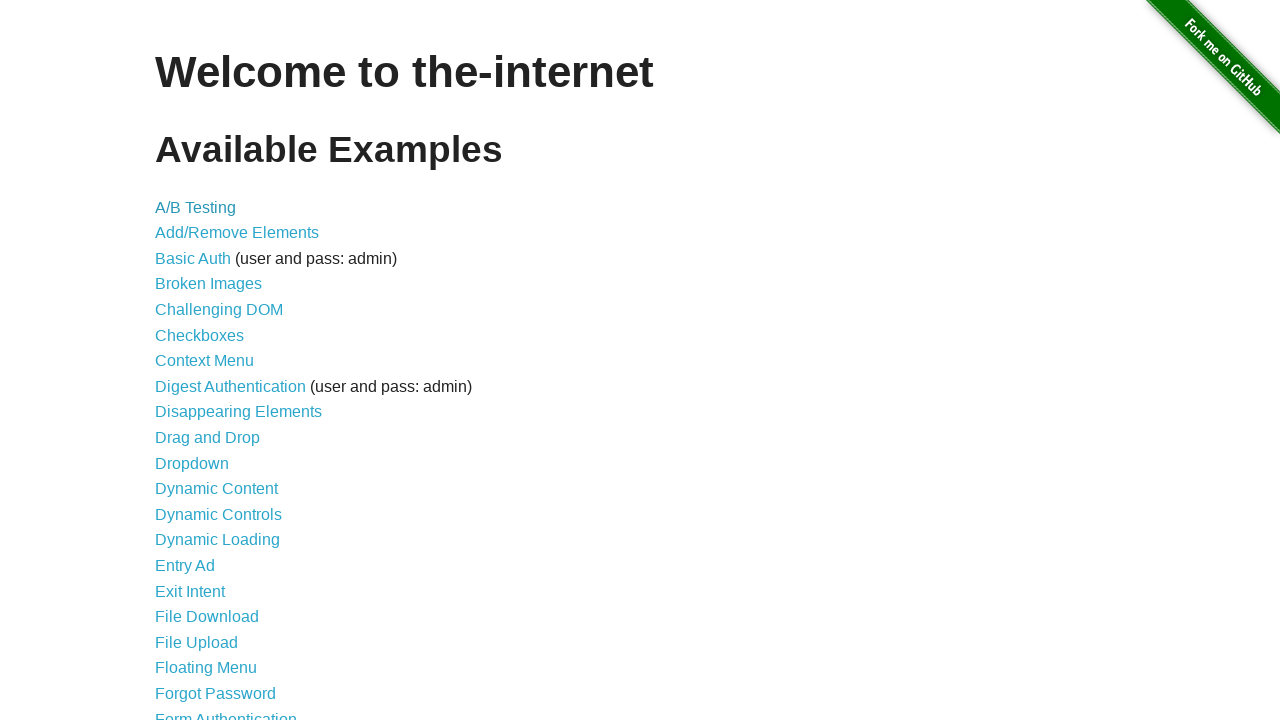

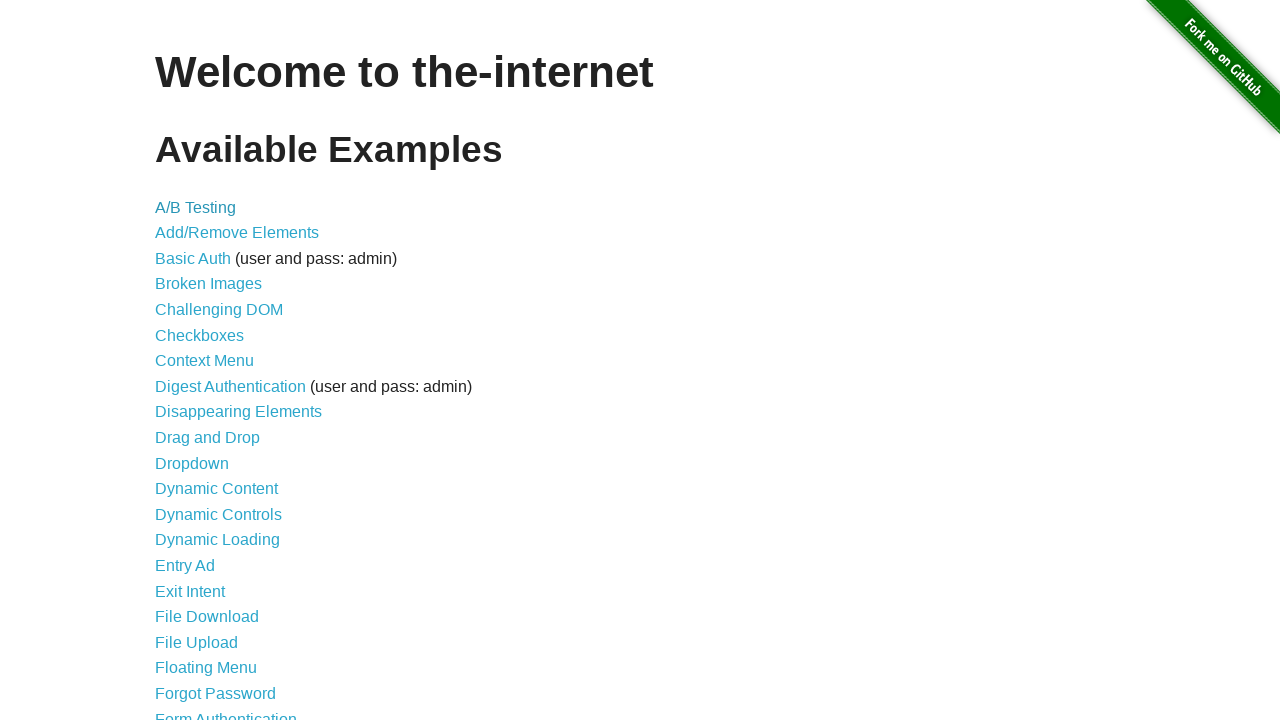